Tests opening new windows and tabs via button clicks and switching between multiple browser windows

Starting URL: https://rahulshettyacademy.com/AutomationPractice/

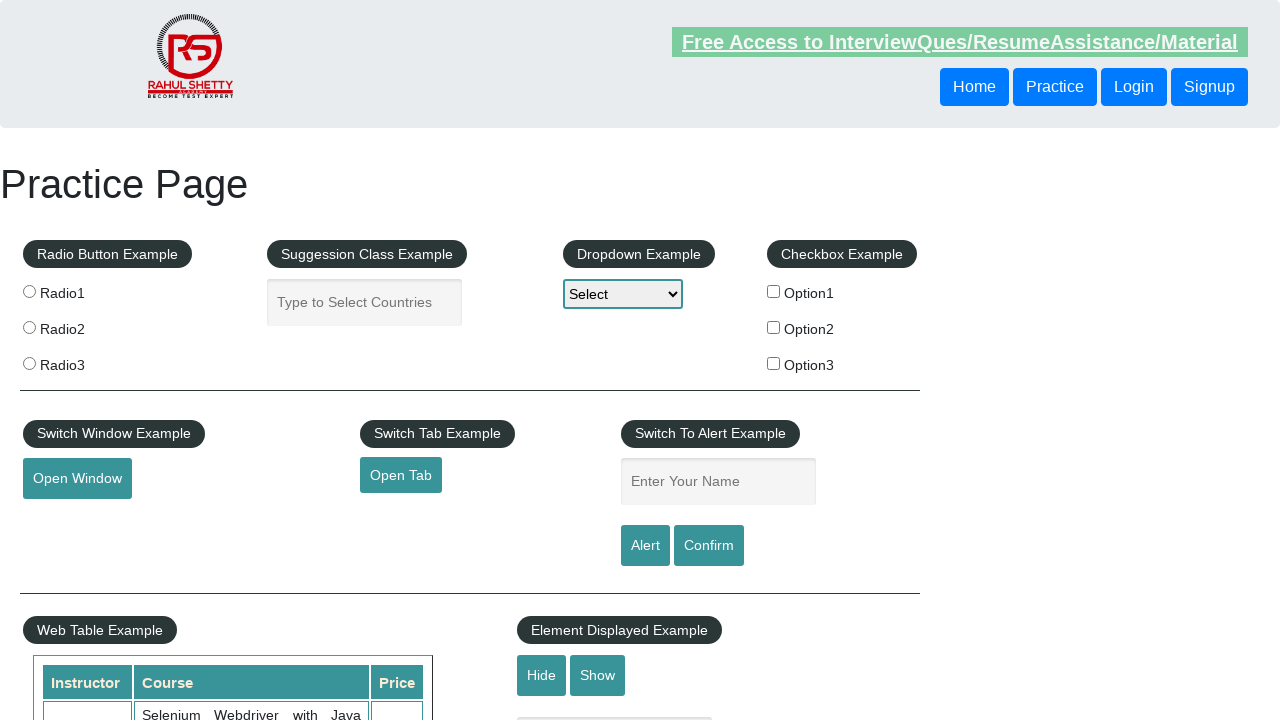

Clicked button to open new window at (77, 479) on #openwindow
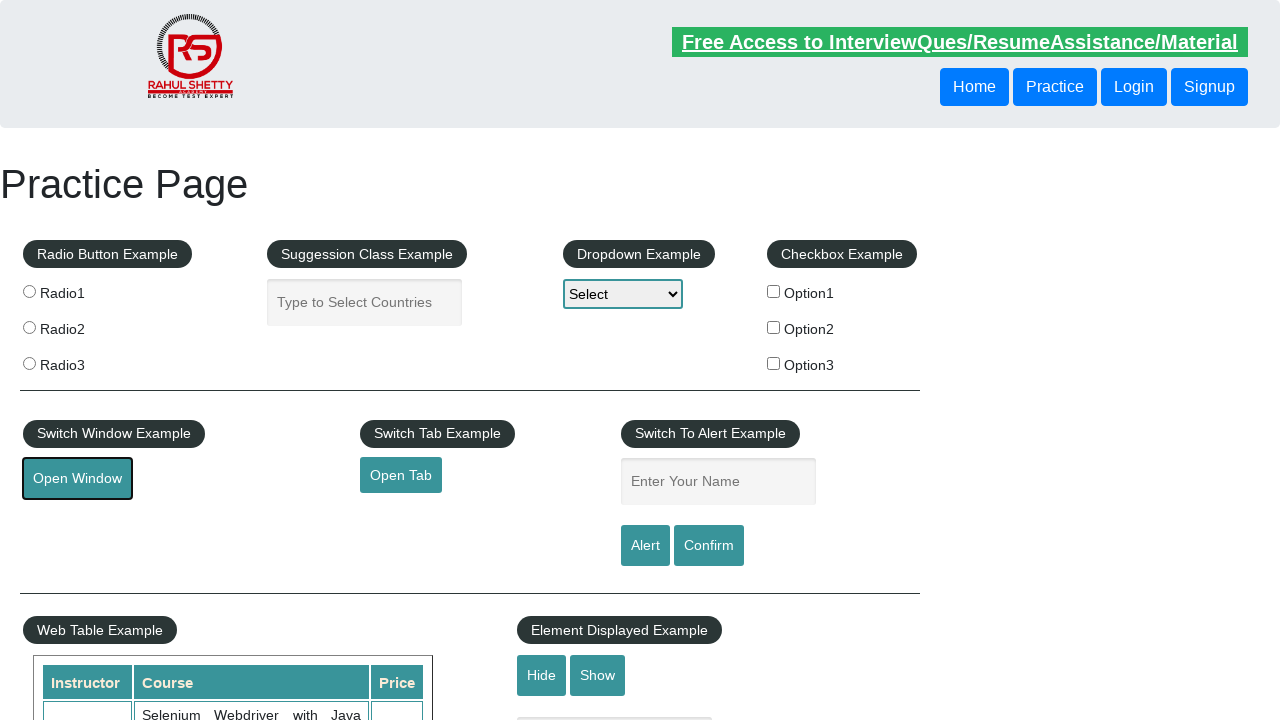

New window opened and captured
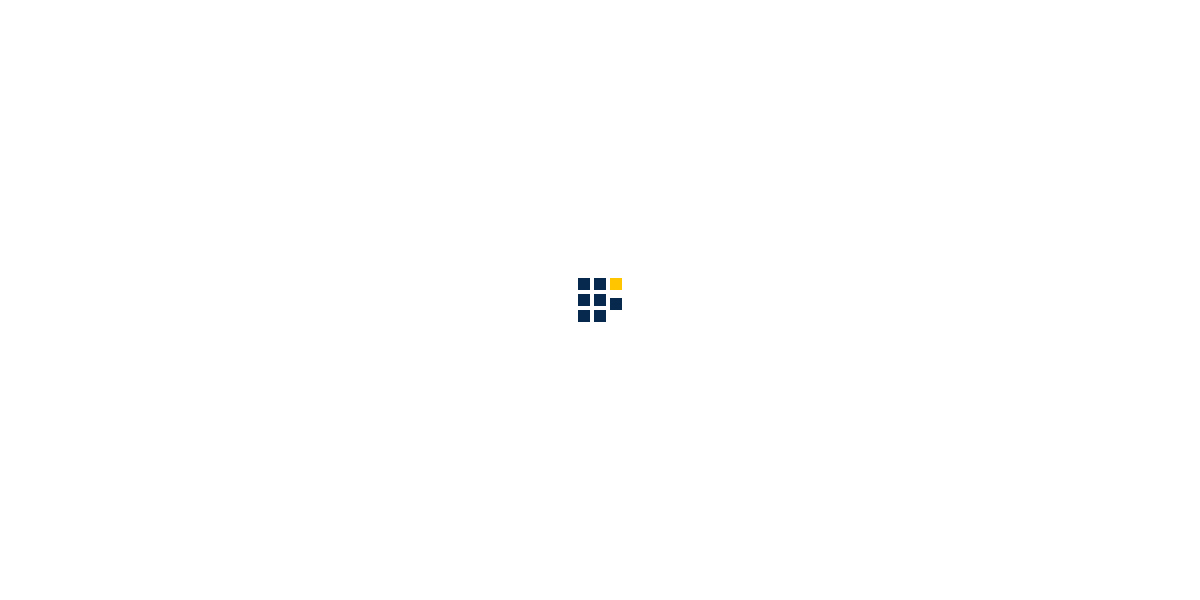

Clicked button to open new tab at (401, 475) on #opentab
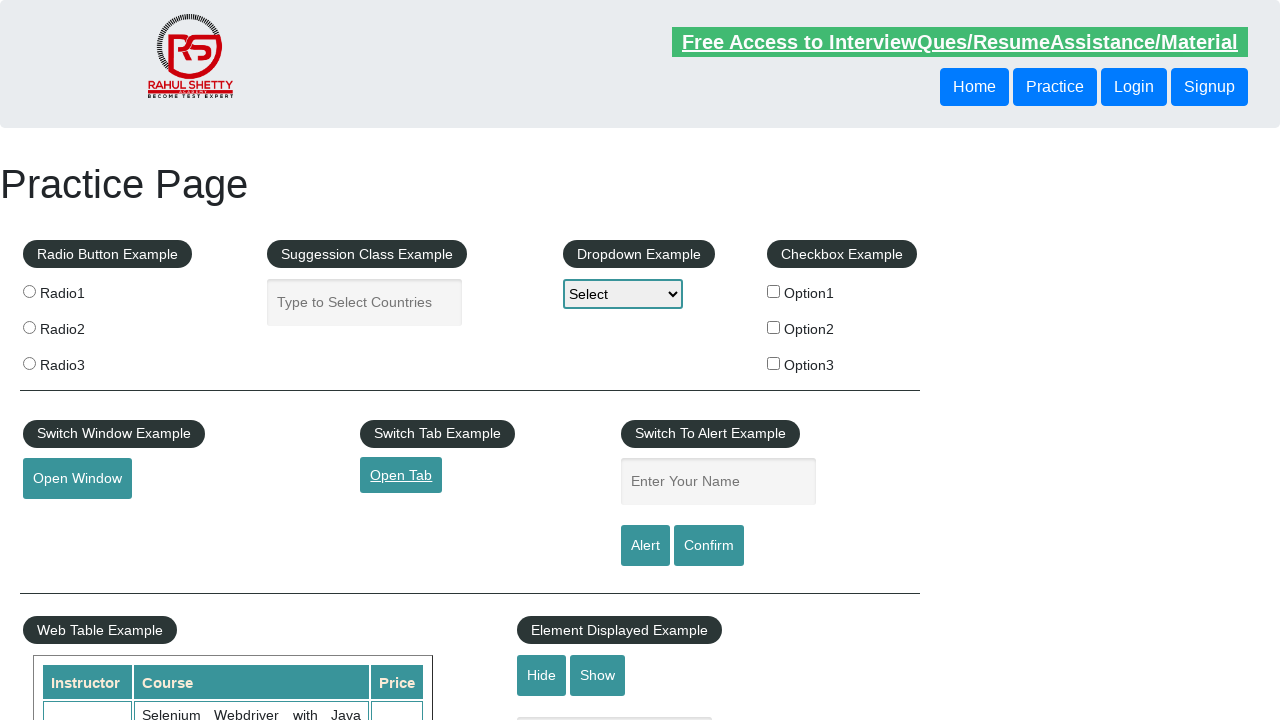

New tab opened and captured
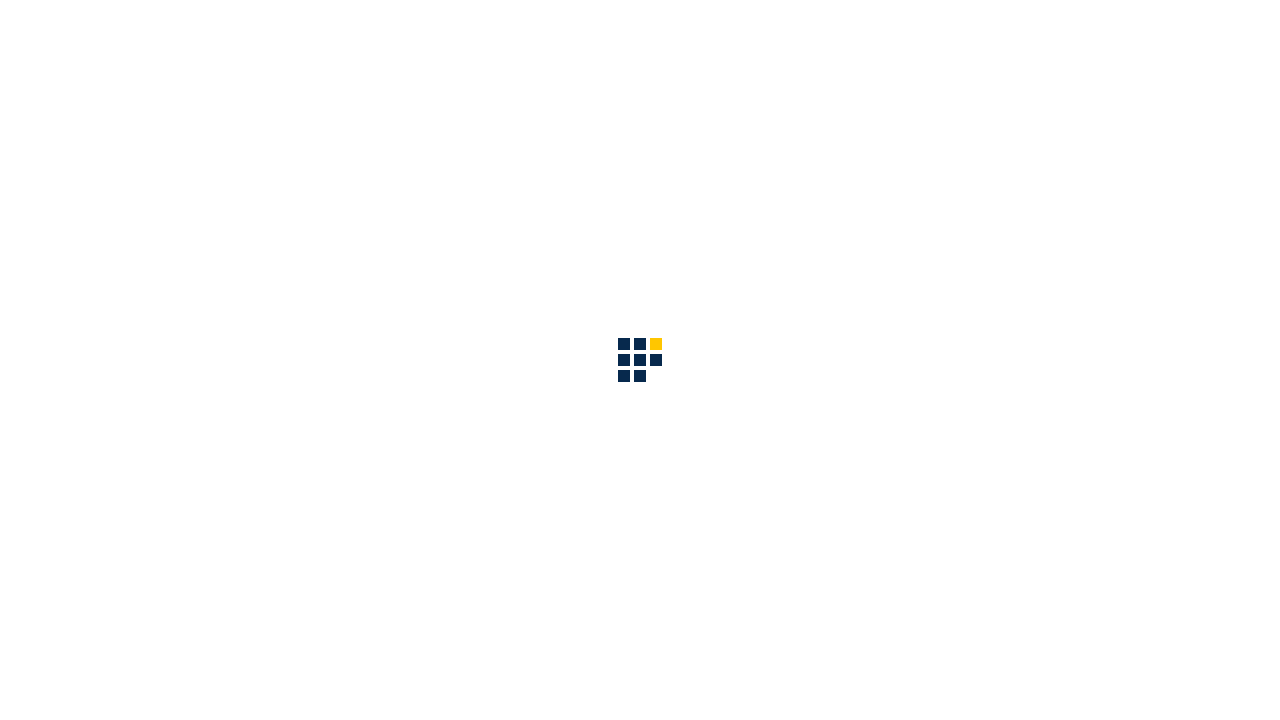

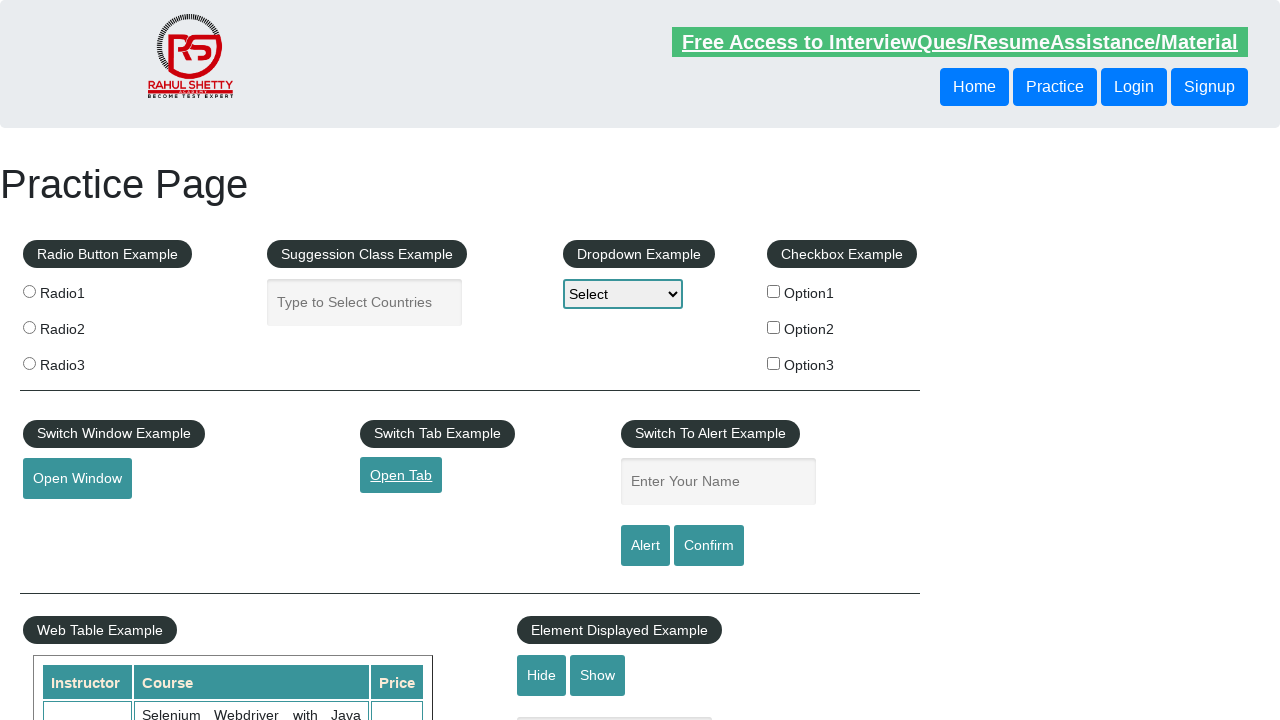